Solves a math problem by extracting a value from an image attribute, calculating the result, and filling in a form with checkbox and radio button selections

Starting URL: http://suninjuly.github.io/get_attribute.html

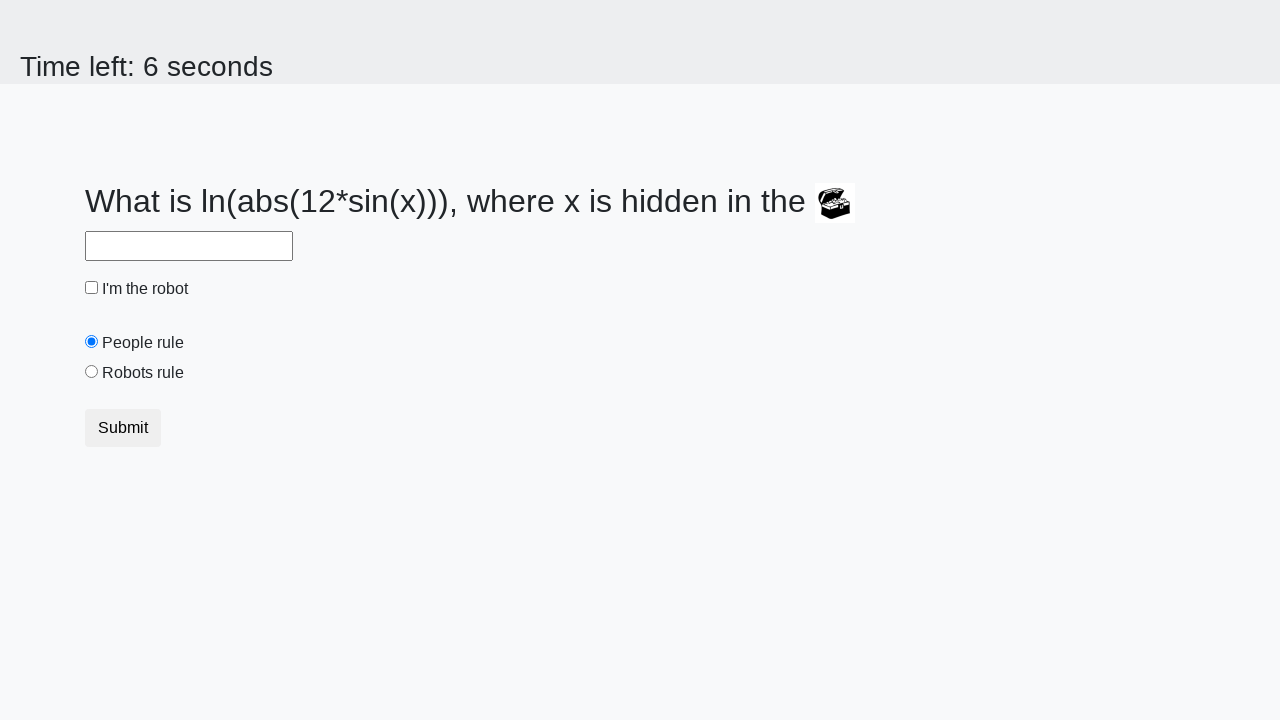

Located the image element
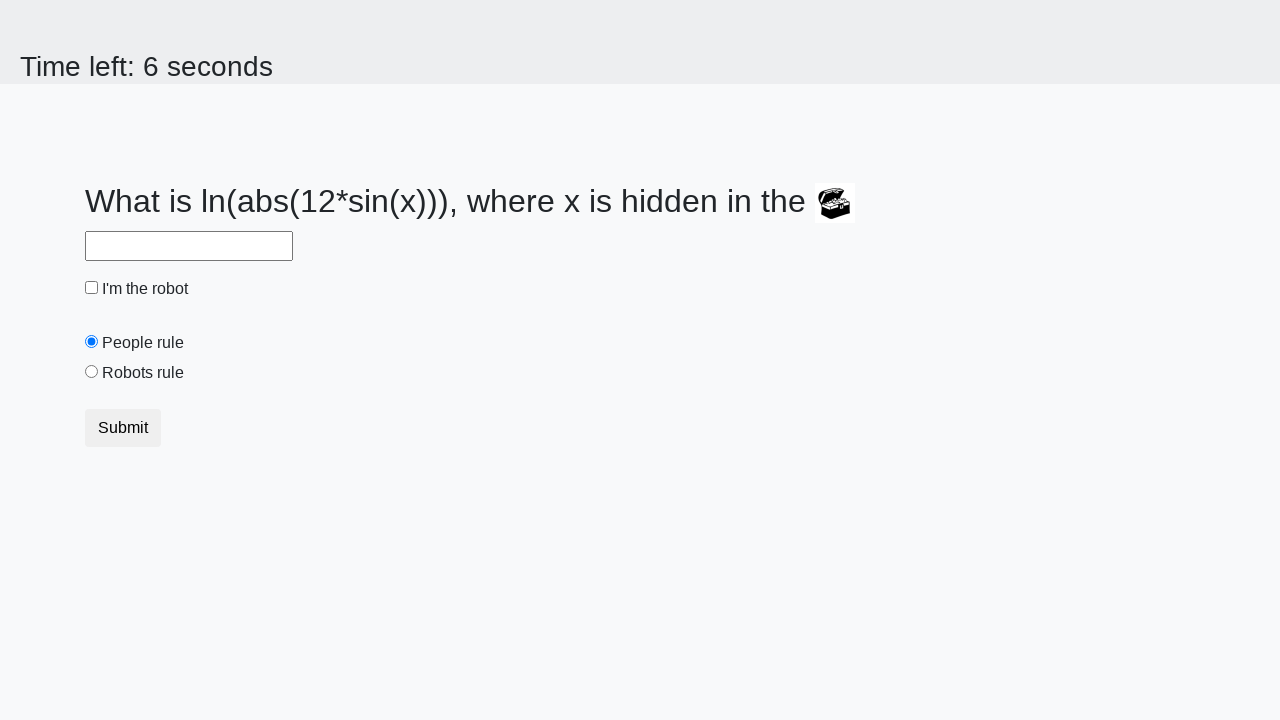

Extracted valuex attribute from image: 26
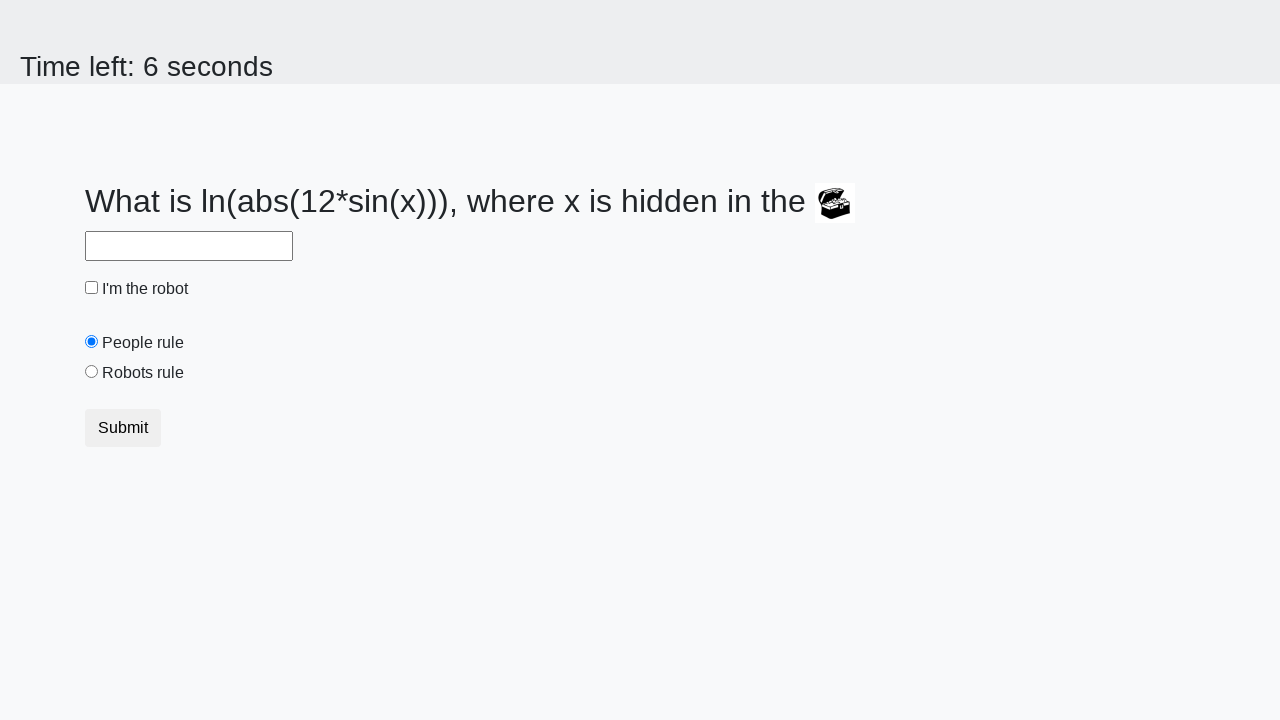

Calculated math formula result: 2.2138305327161727
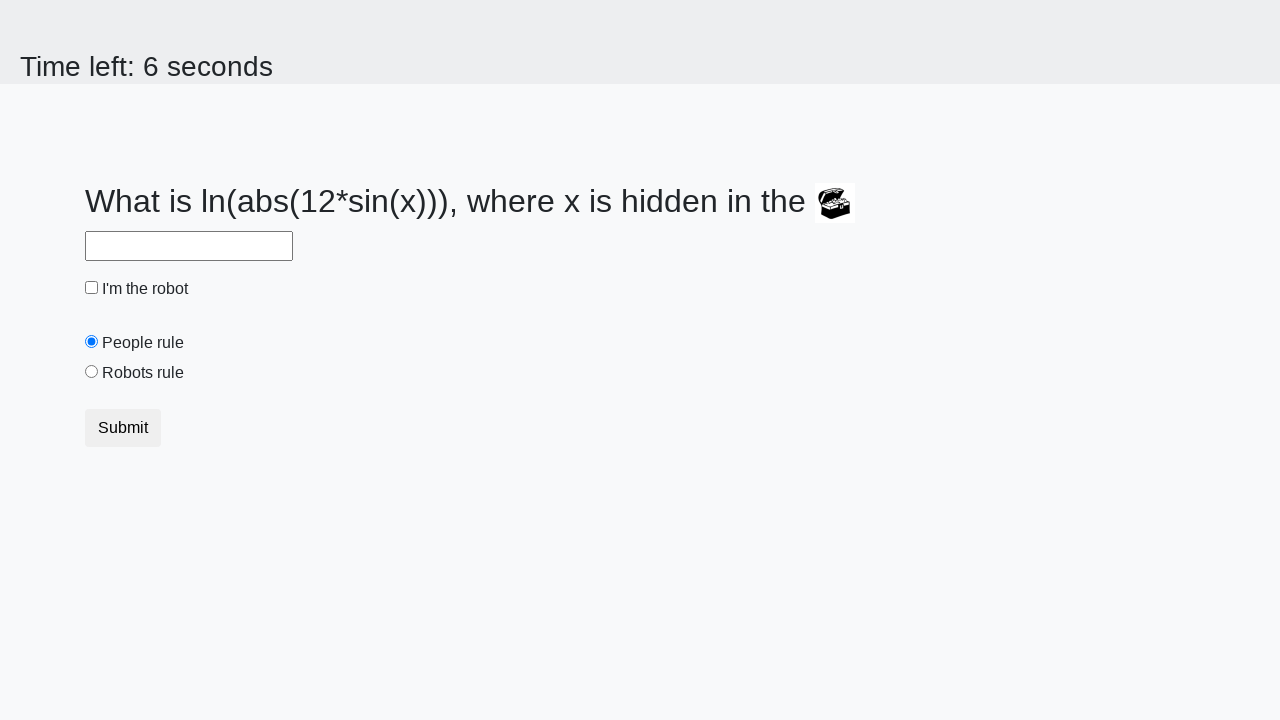

Filled answer field with calculated value on #answer
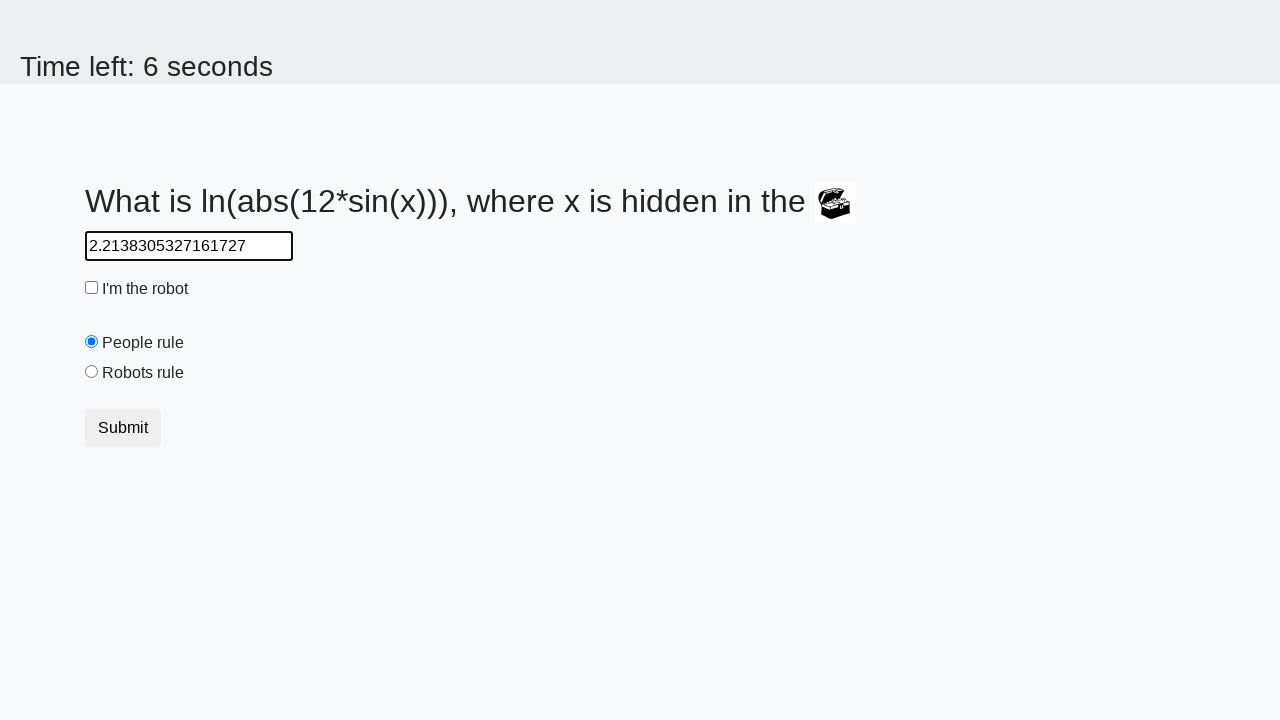

Checked the robot checkbox at (92, 288) on #robotCheckbox
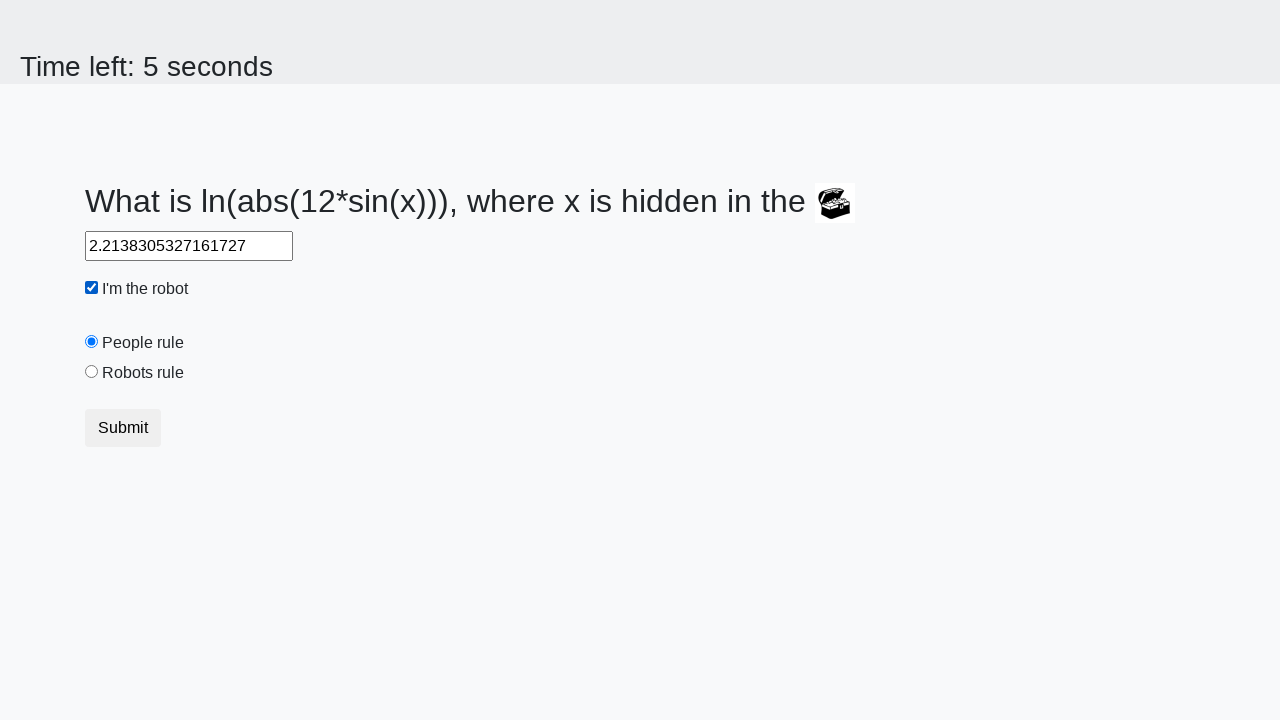

Selected the robots rule radio button at (92, 372) on #robotsRule
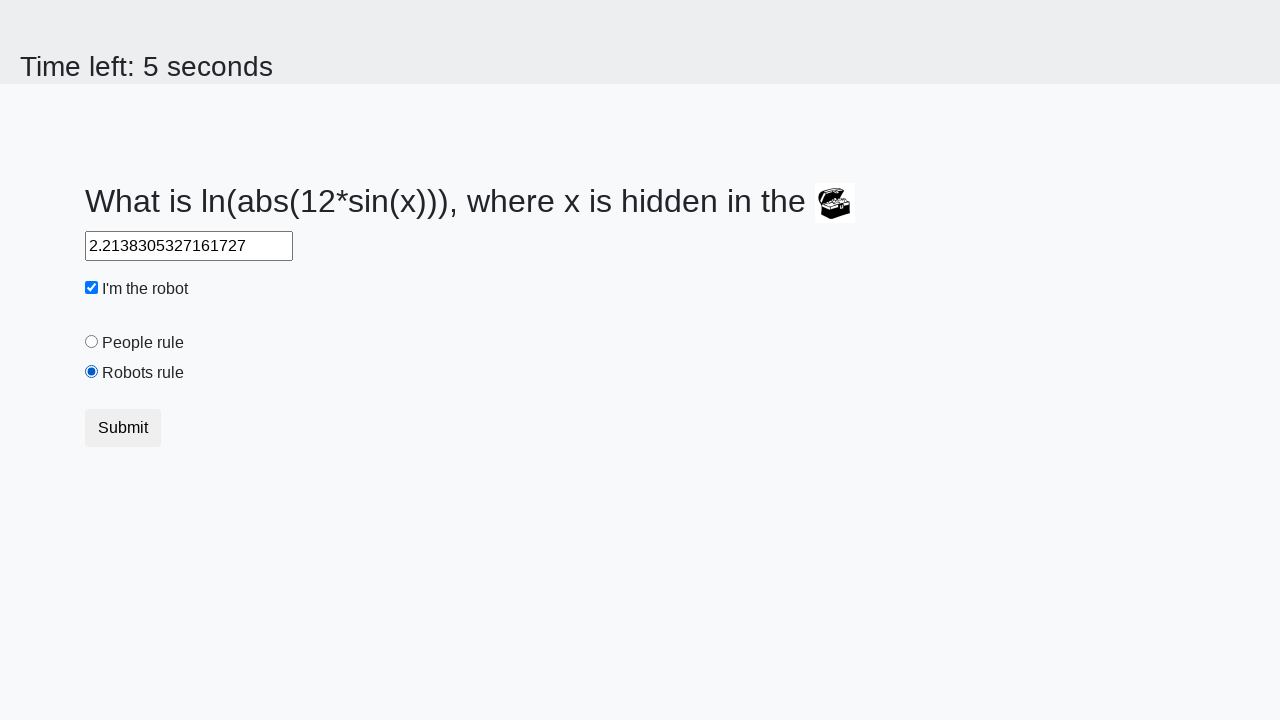

Clicked submit button to submit the form at (123, 428) on .btn
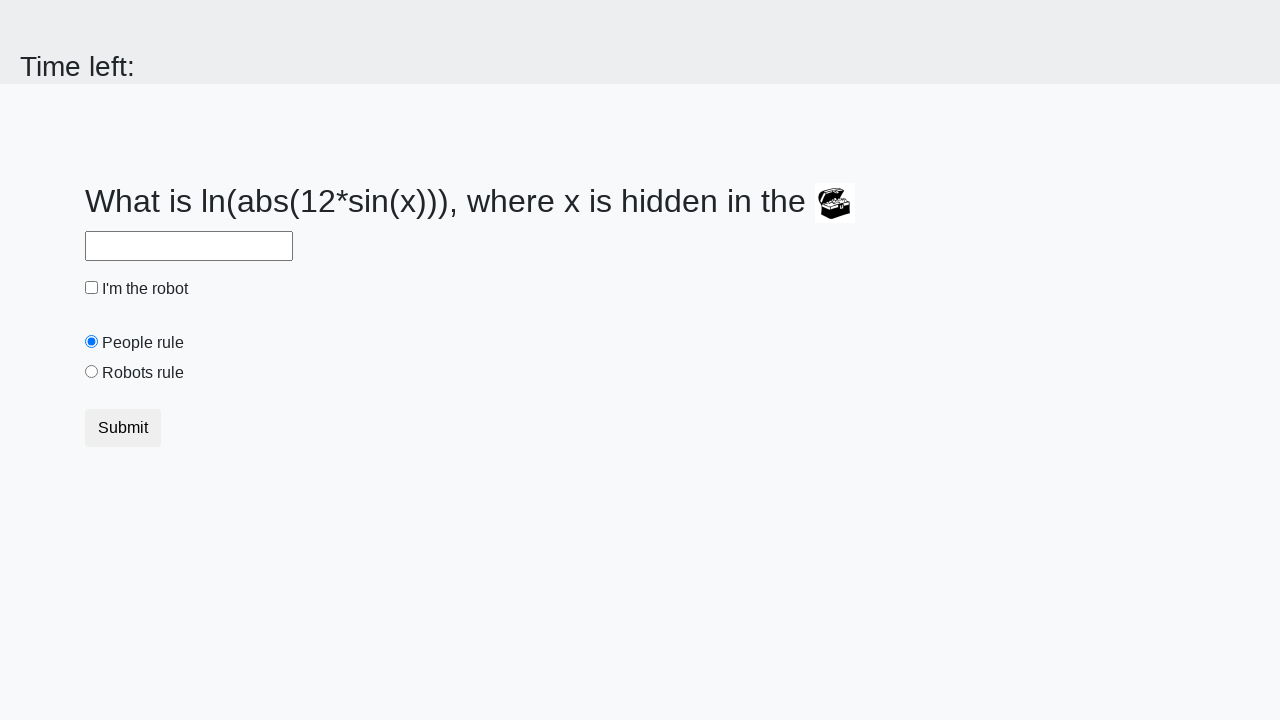

Waited 2000ms for result to appear
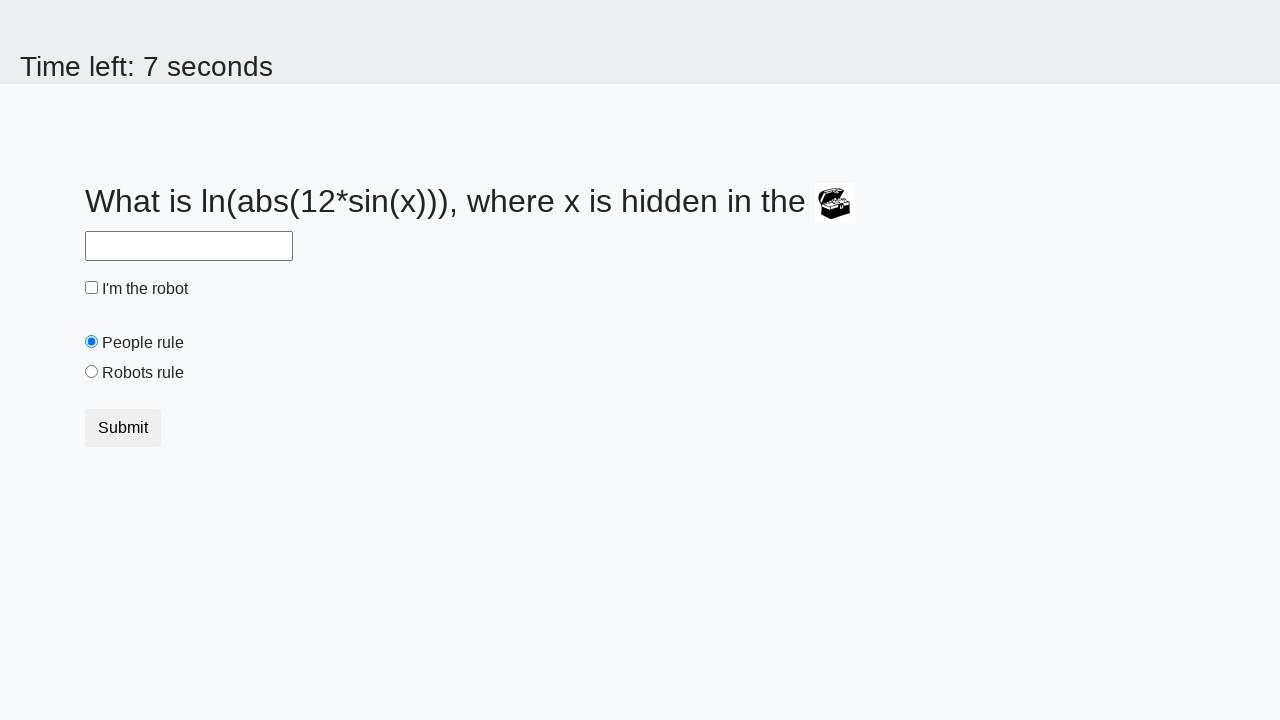

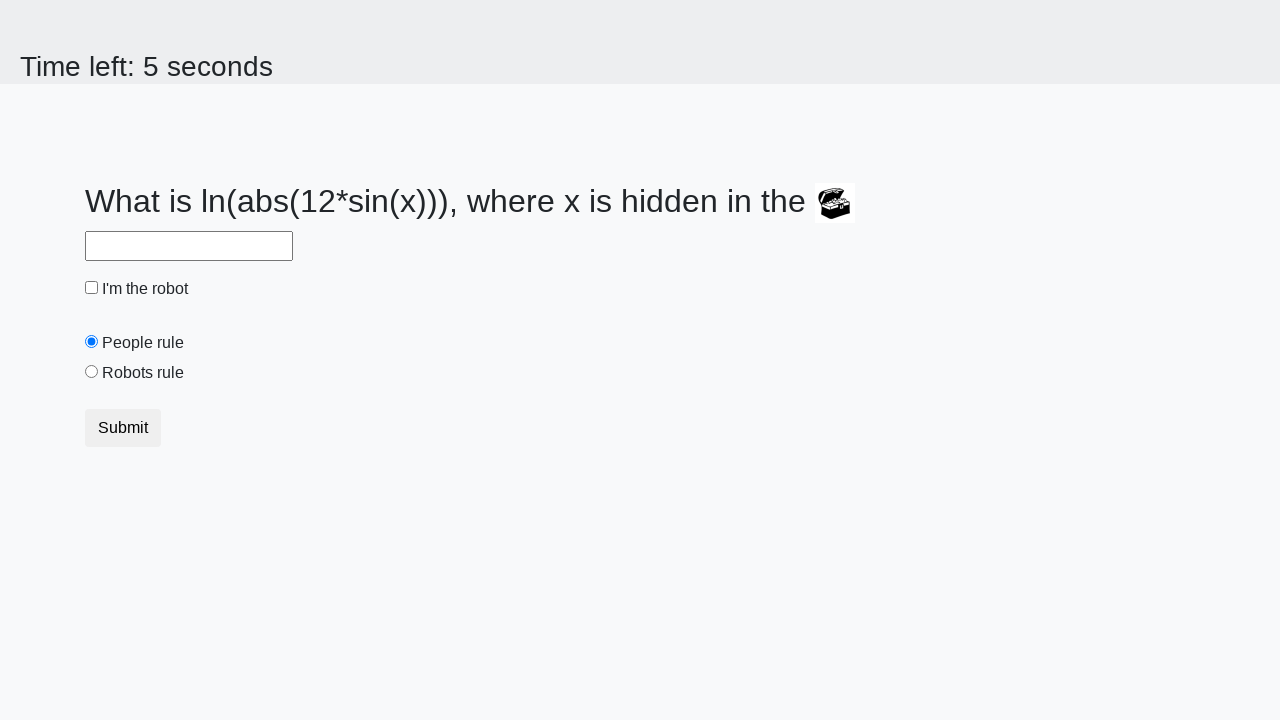